Tests selecting "1 Week" paste expiration option from the dropdown and verifies the selection is displayed correctly

Starting URL: https://pastebin.com

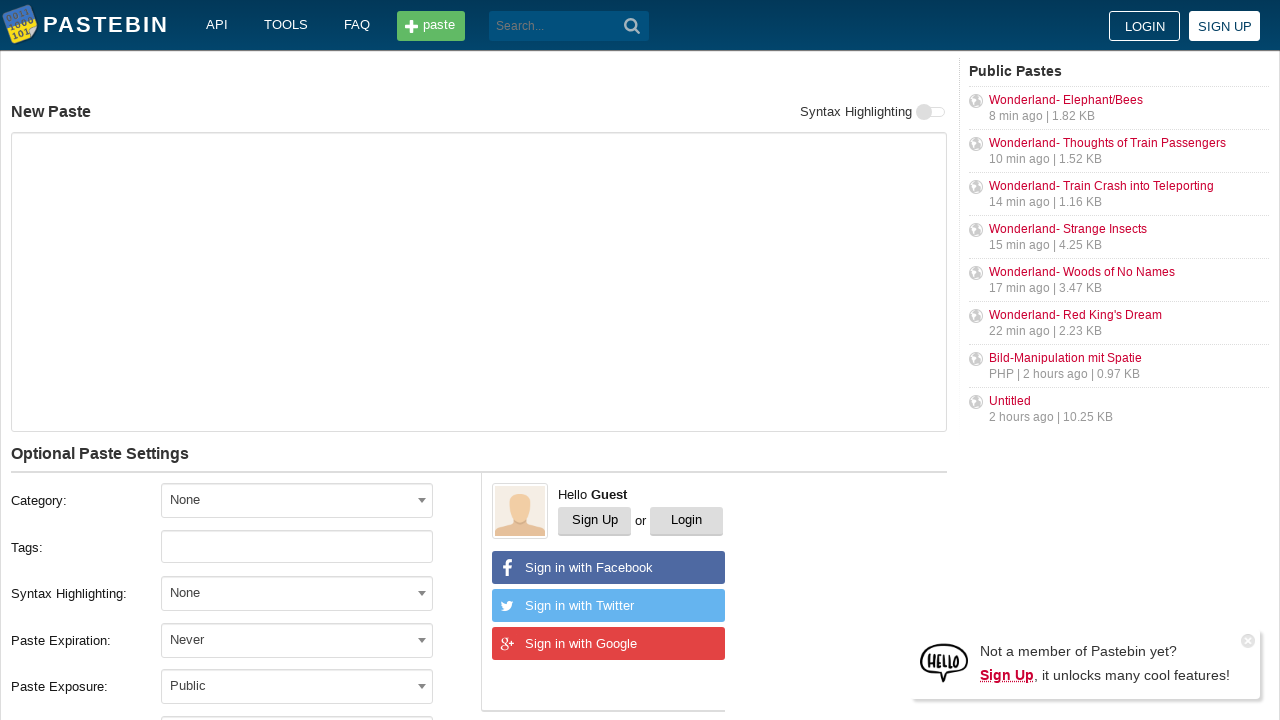

Clicked paste expiration dropdown at (311, 640) on xpath=//label[text()='Paste Expiration:']/following-sibling::div
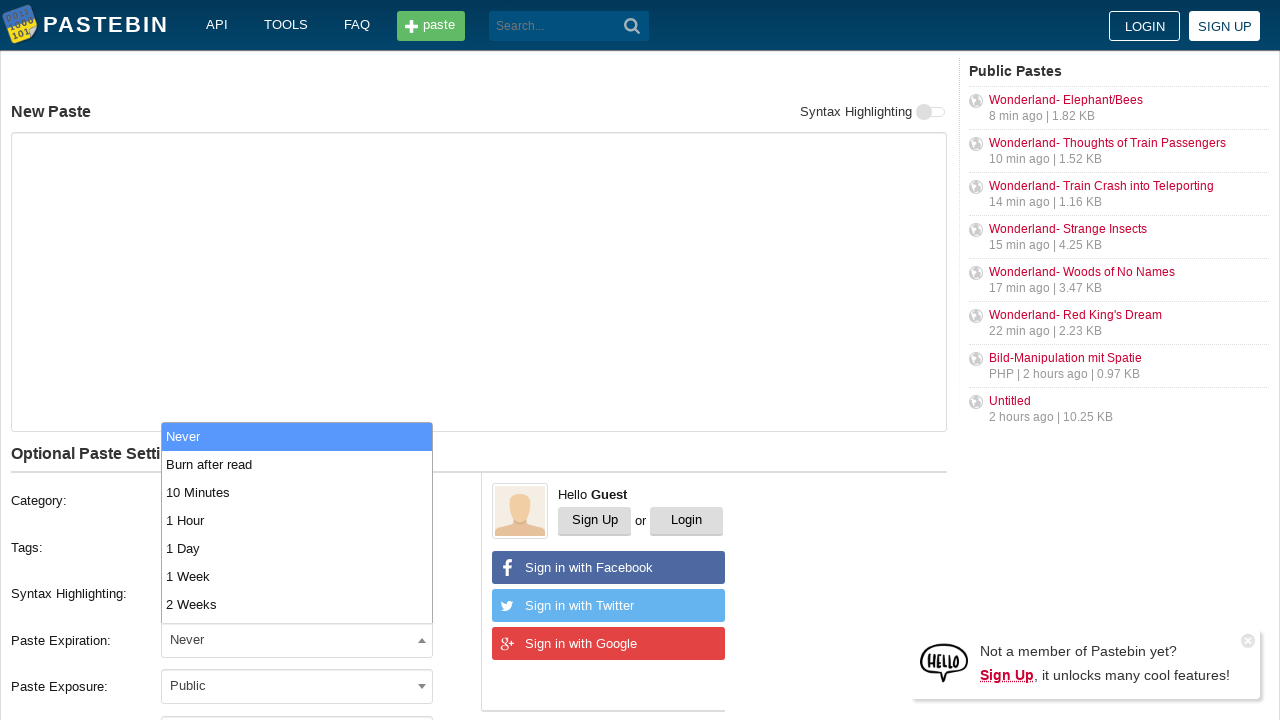

Selected '1 Week' from expiration dropdown at (297, 576) on xpath=//span[@class='select2-results']//li[text()='1 Week']
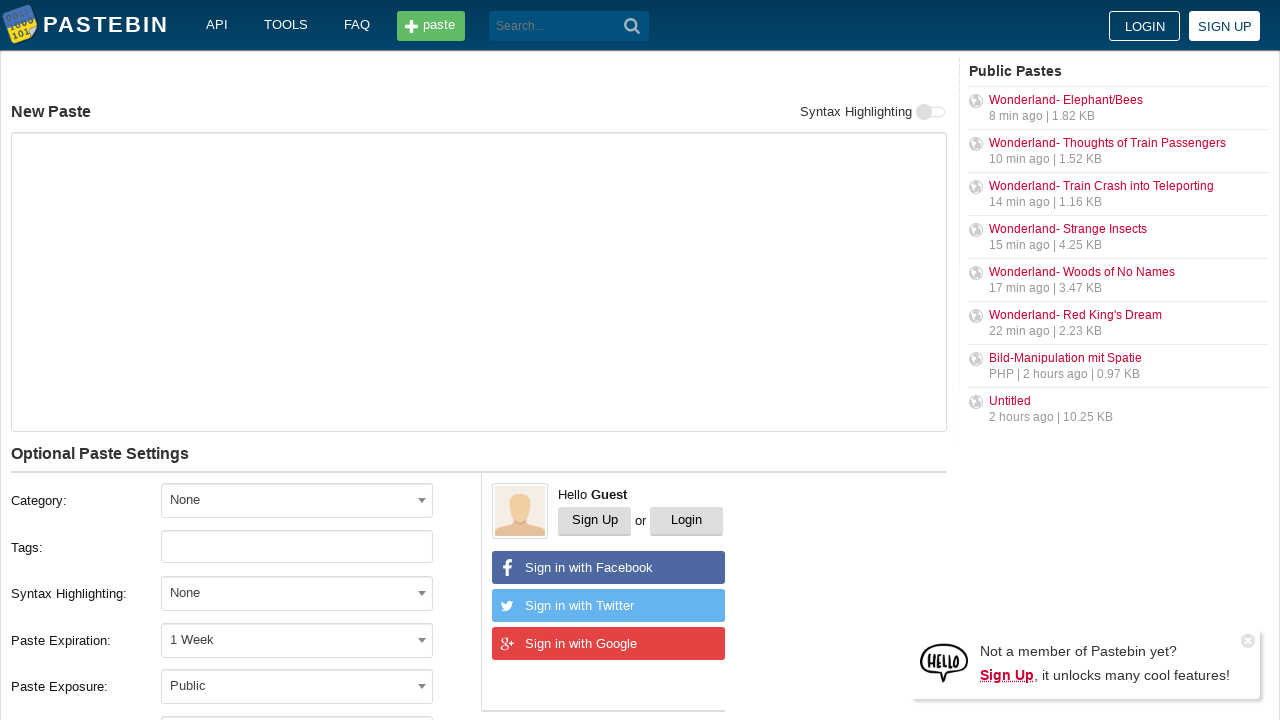

Verified '1 Week' is displayed as selected expiration option
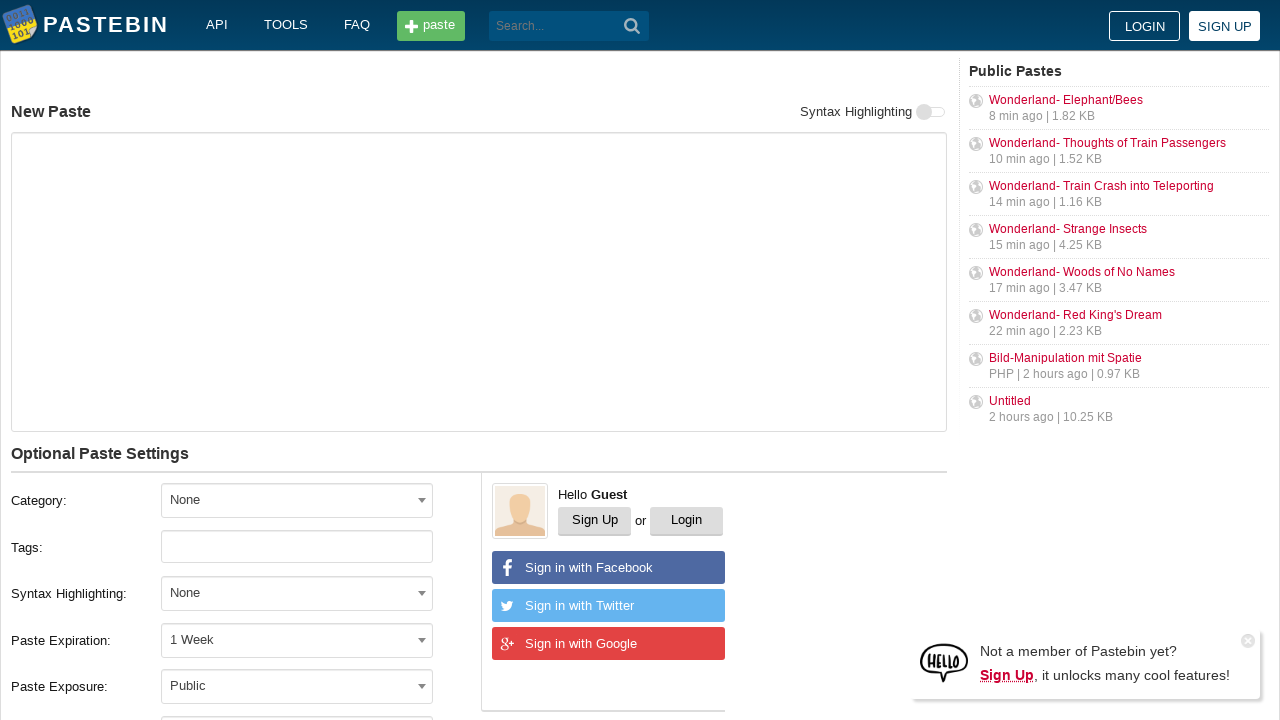

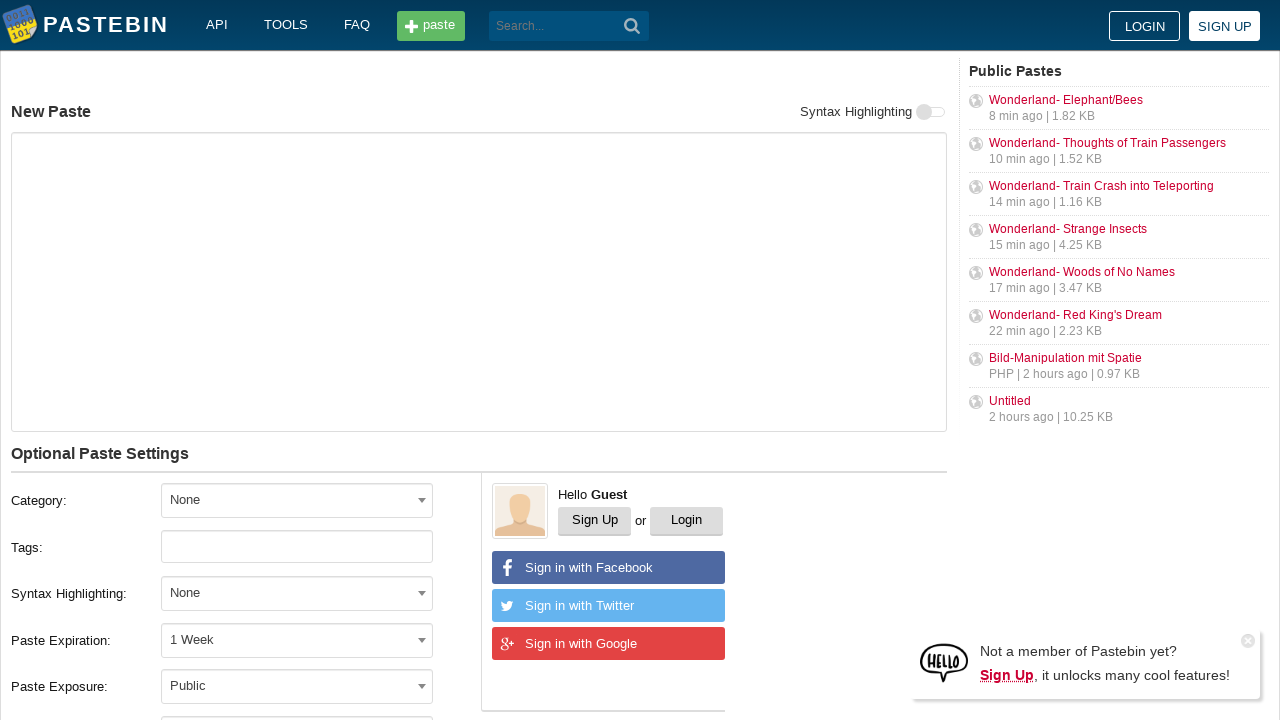